Searches for "phone", clicks on the first product, and verifies the product name contains "phone" (case insensitive)

Starting URL: https://www.testotomasyonu.com

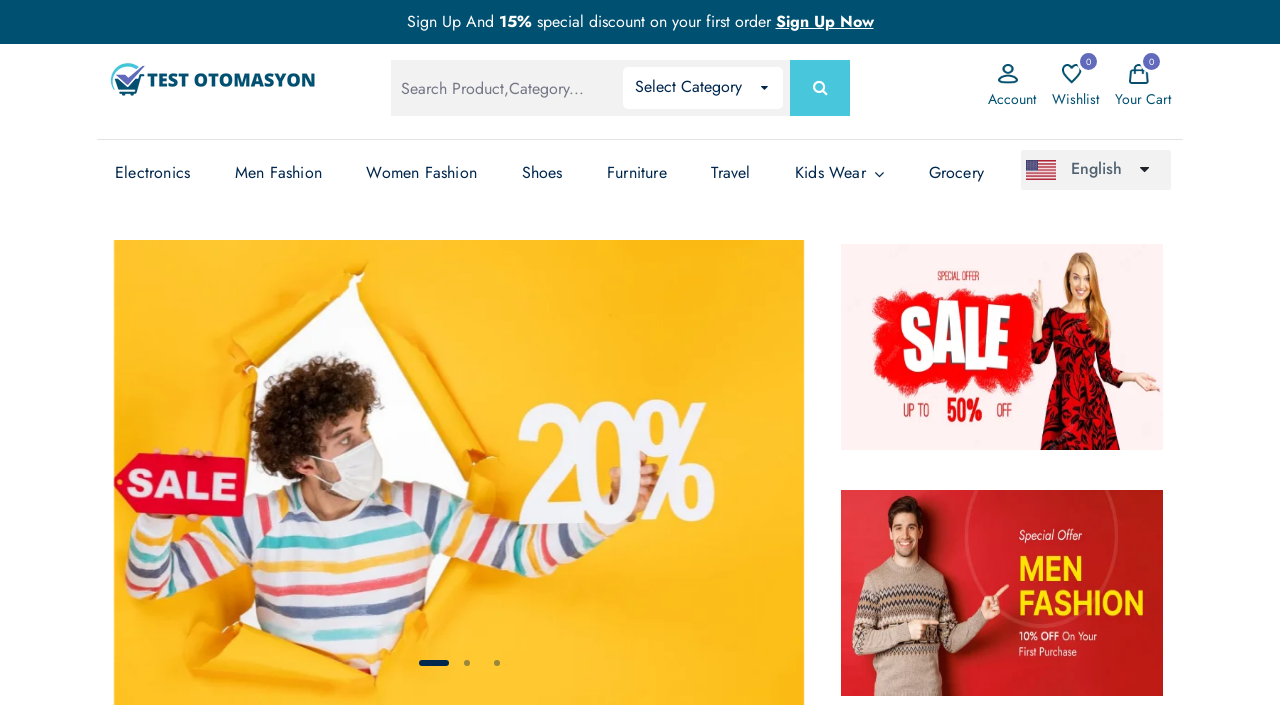

Filled search box with 'phone' on #global-search
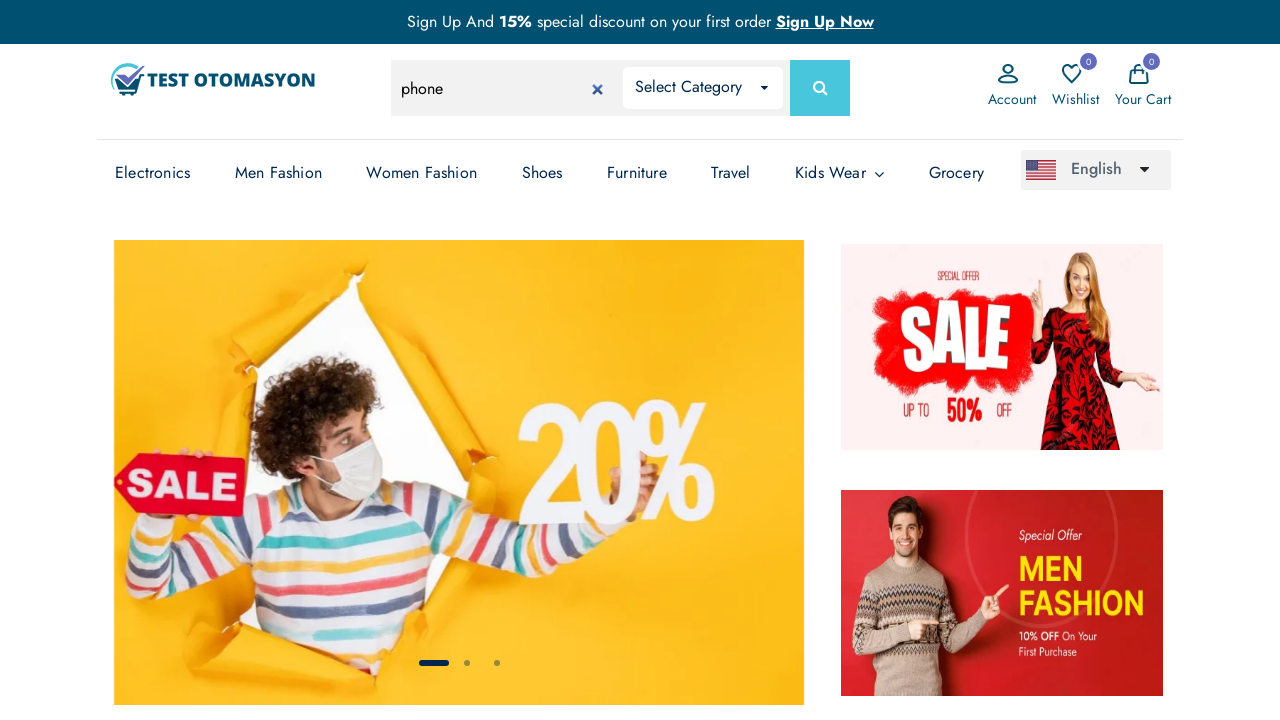

Pressed Enter to search for 'phone' on #global-search
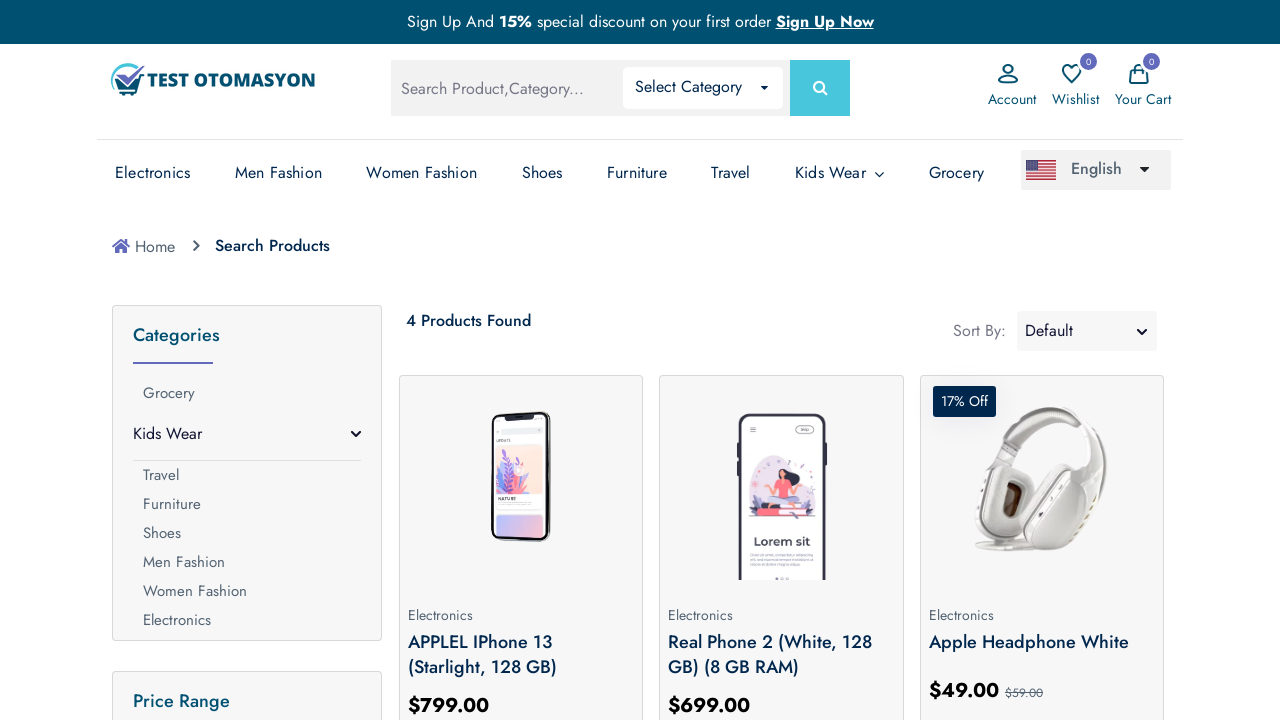

Search results loaded with product images
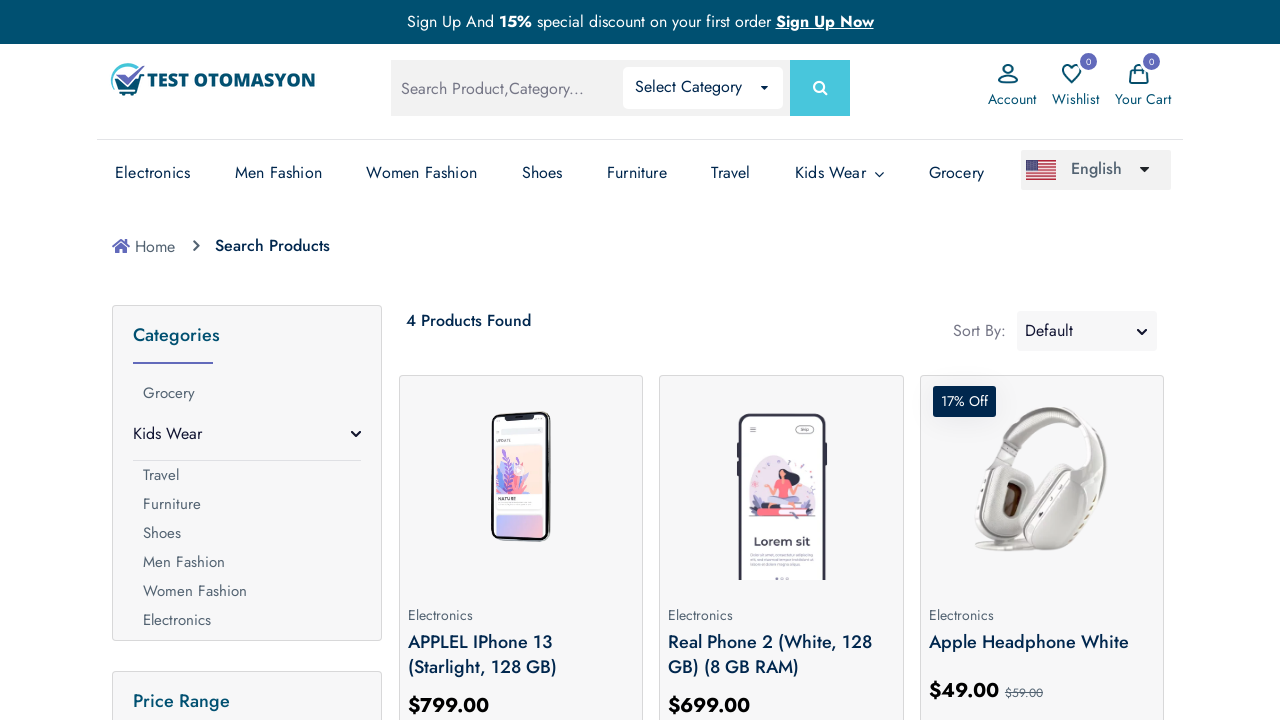

Clicked on the first product in search results at (521, 480) on (//*[@class='prod-img'])[1]
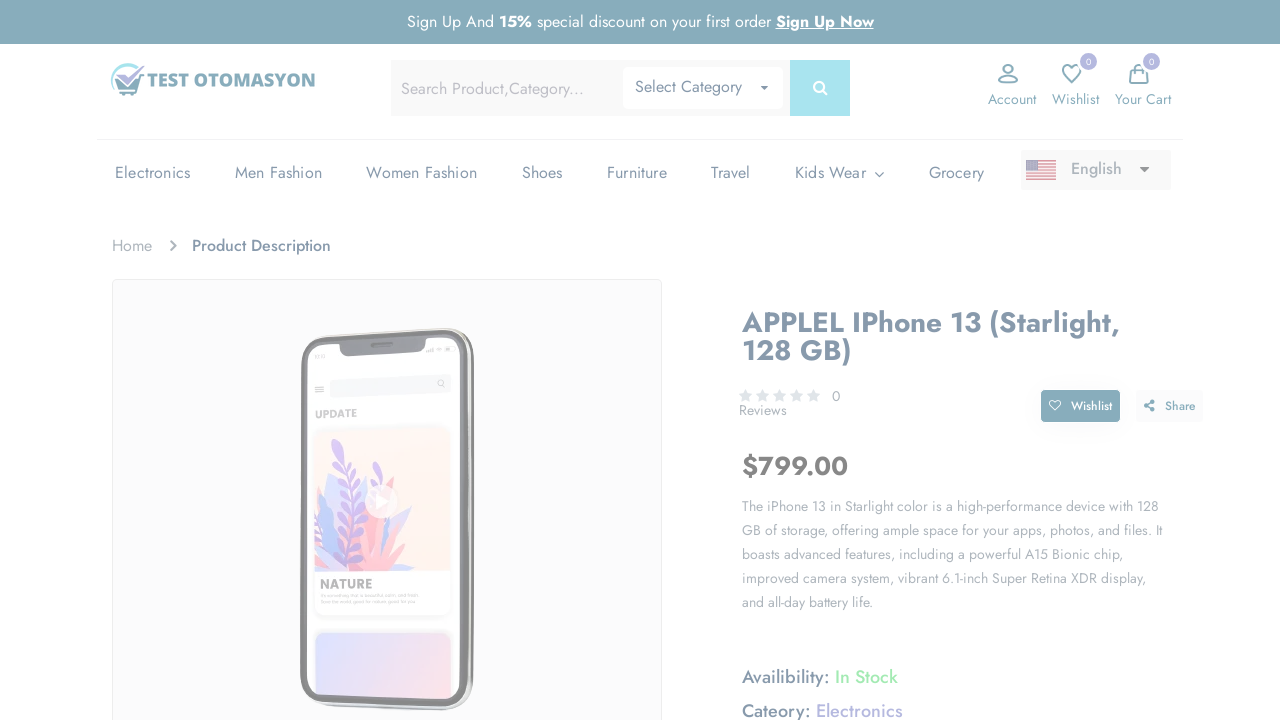

Product page loaded and product name element is visible
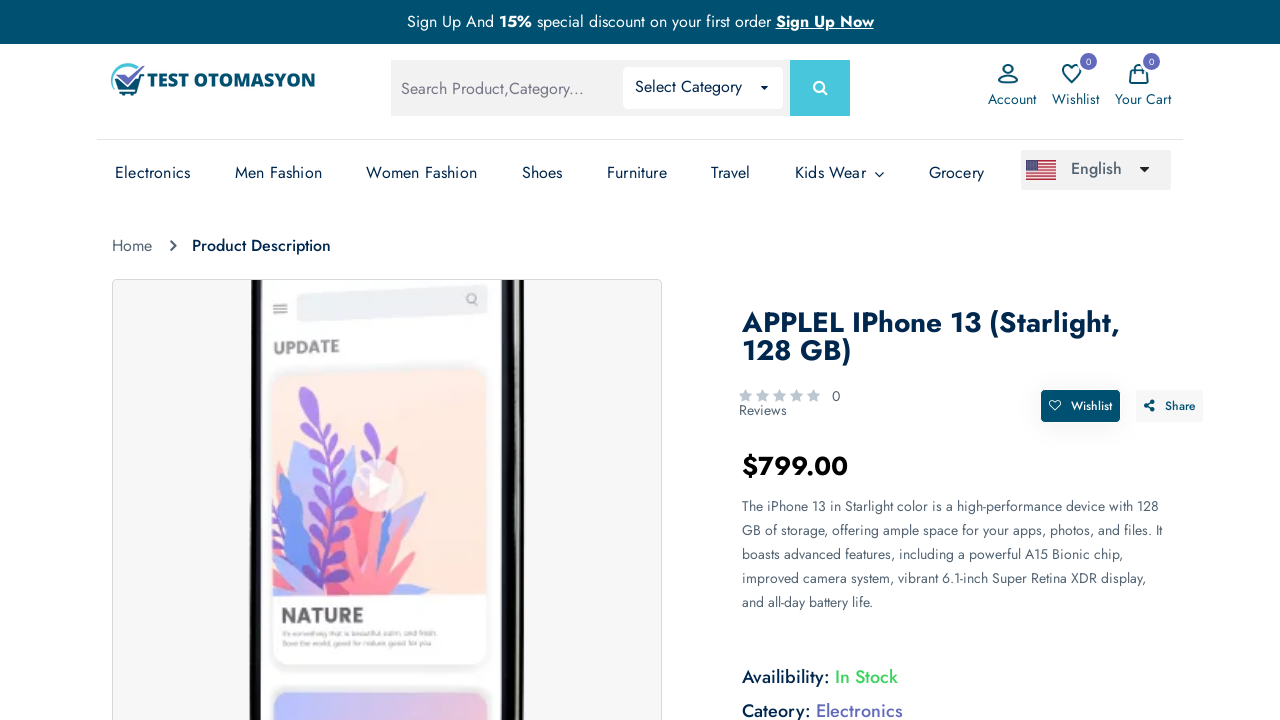

Retrieved product name: 'APPLEL iPhone 13 (Starlight, 128 GB)'
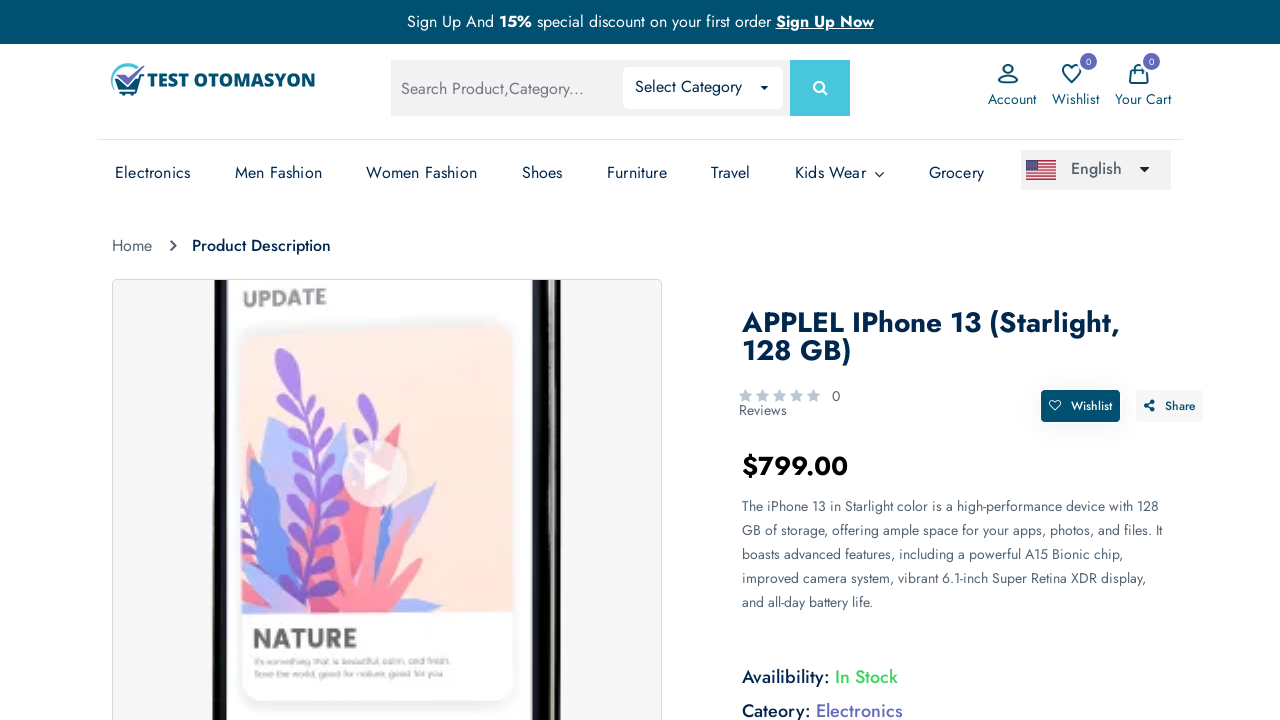

Verified that product name contains 'phone' (case insensitive)
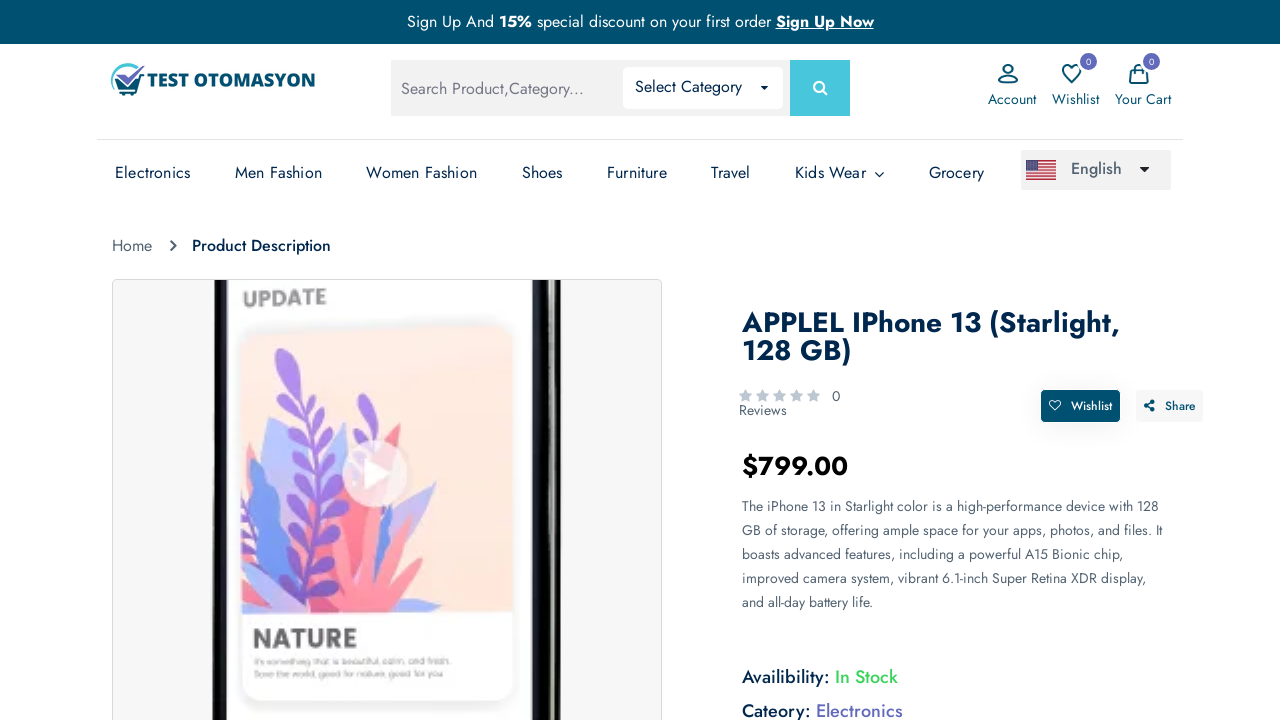

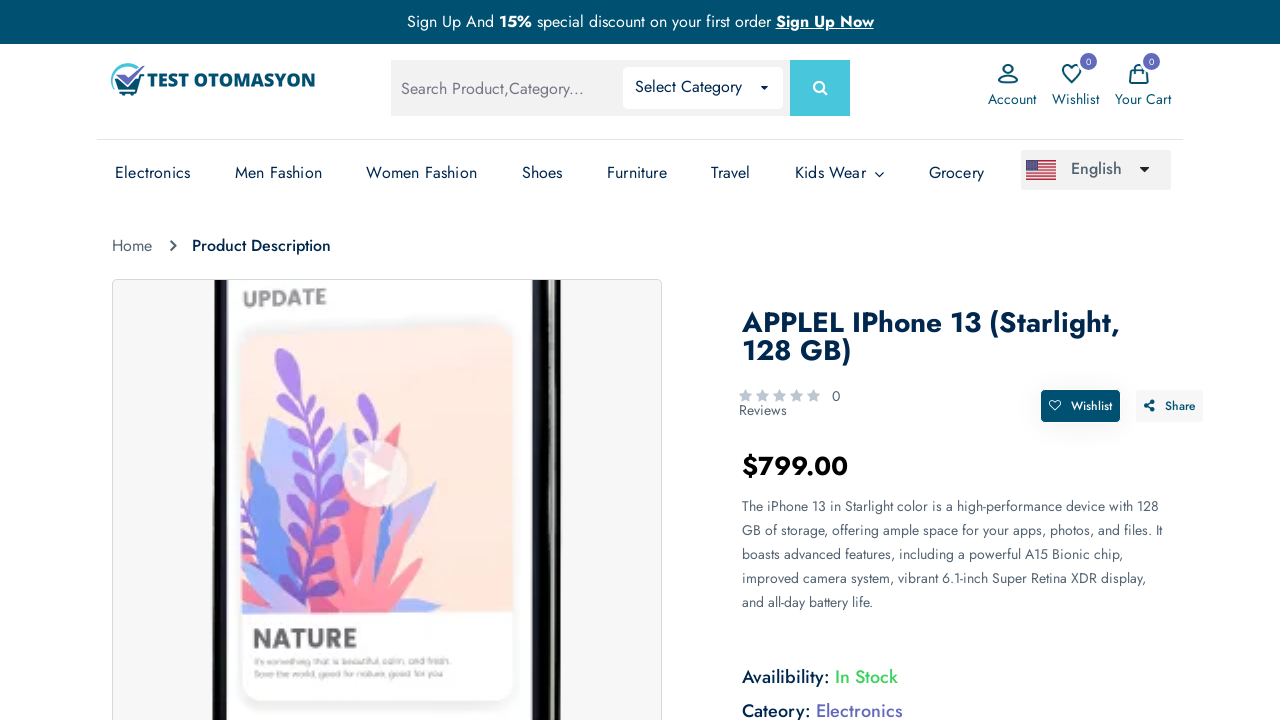